Tests an e-commerce site's search and add-to-cart functionality by searching for products containing "ca", verifying the filtered results count, and adding a specific product (Cashews) to the cart

Starting URL: https://rahulshettyacademy.com/seleniumPractise/#/

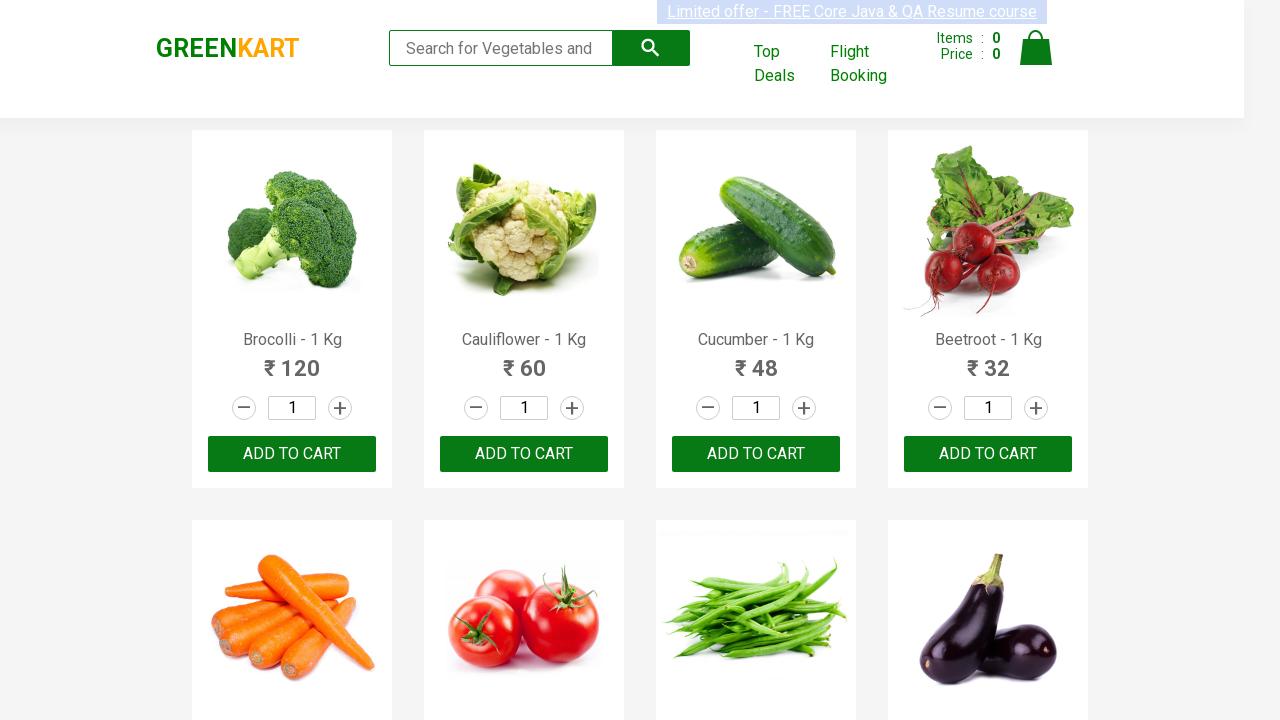

Filled search field with 'ca' to filter products on .search-keyword
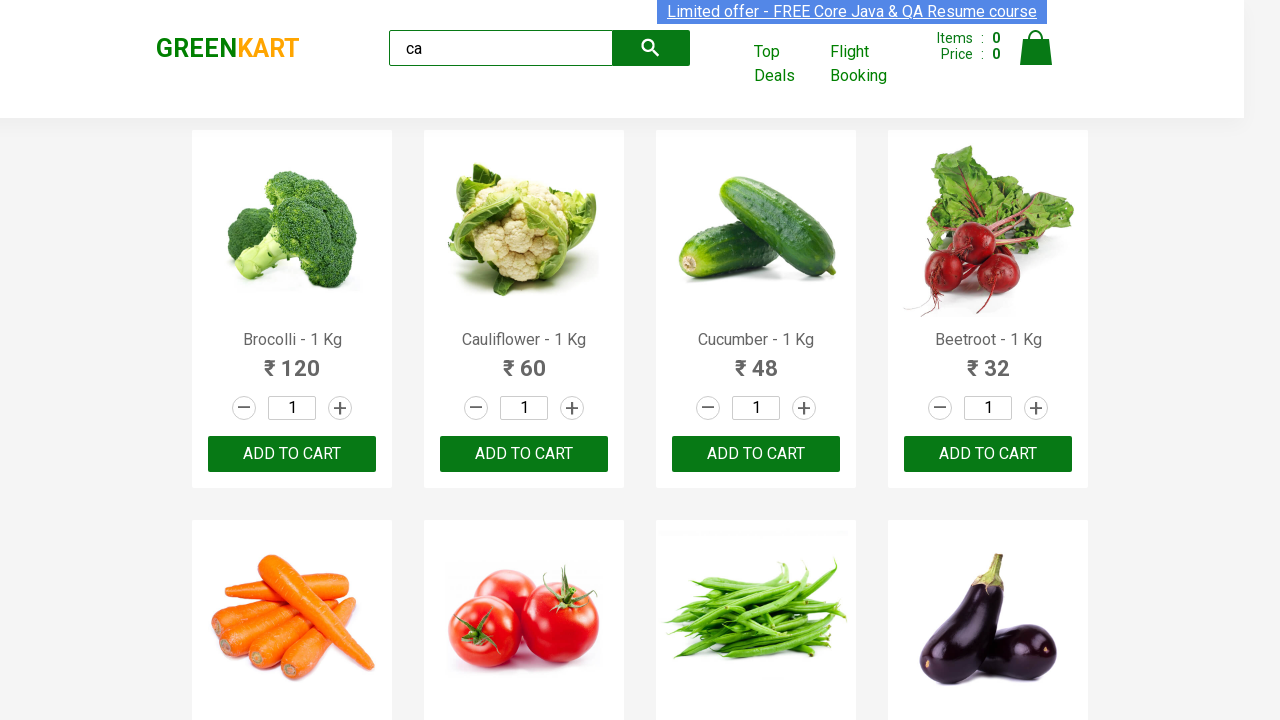

Waited 2 seconds for products to filter
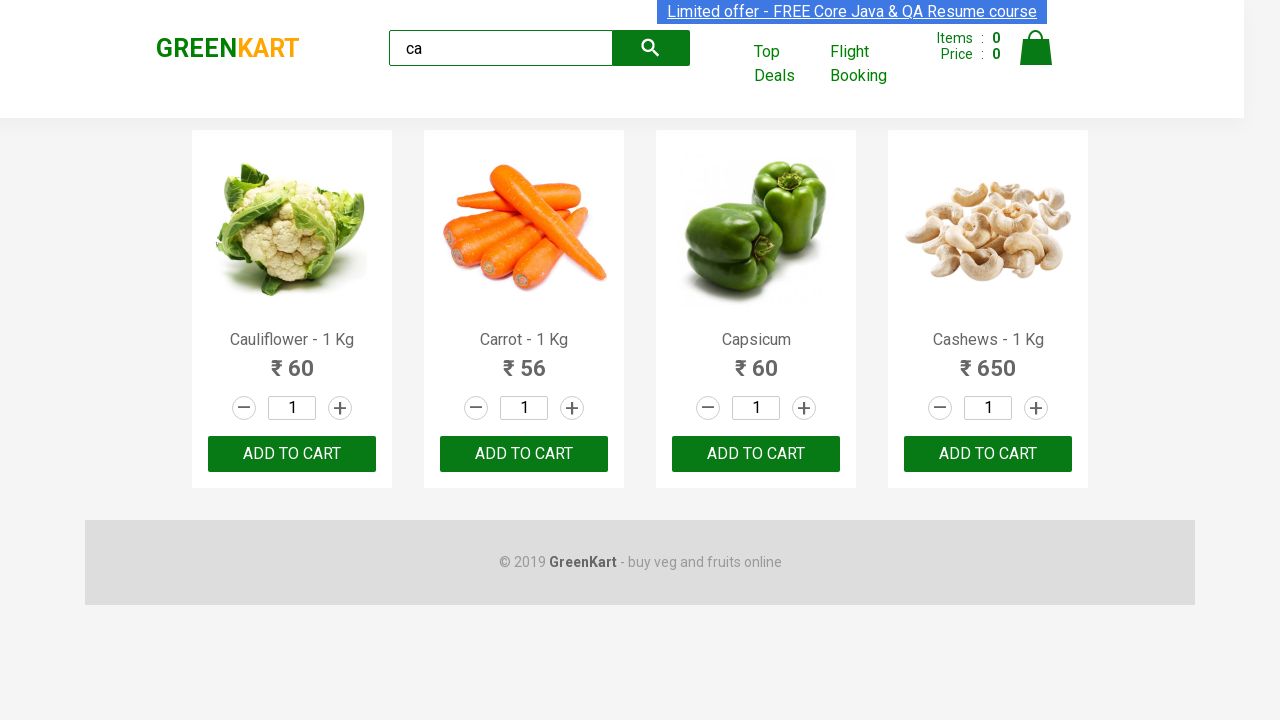

Verified that 4 products are visible after filtering
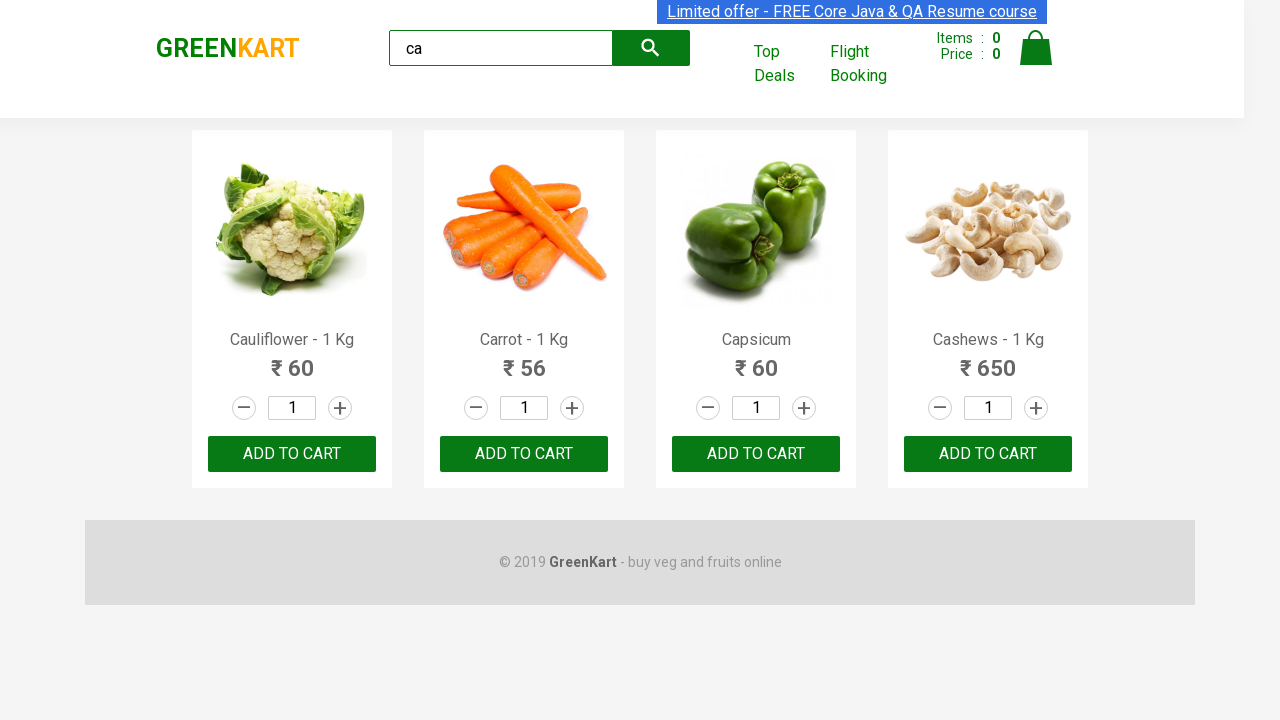

Verified that 4 products exist in the products container
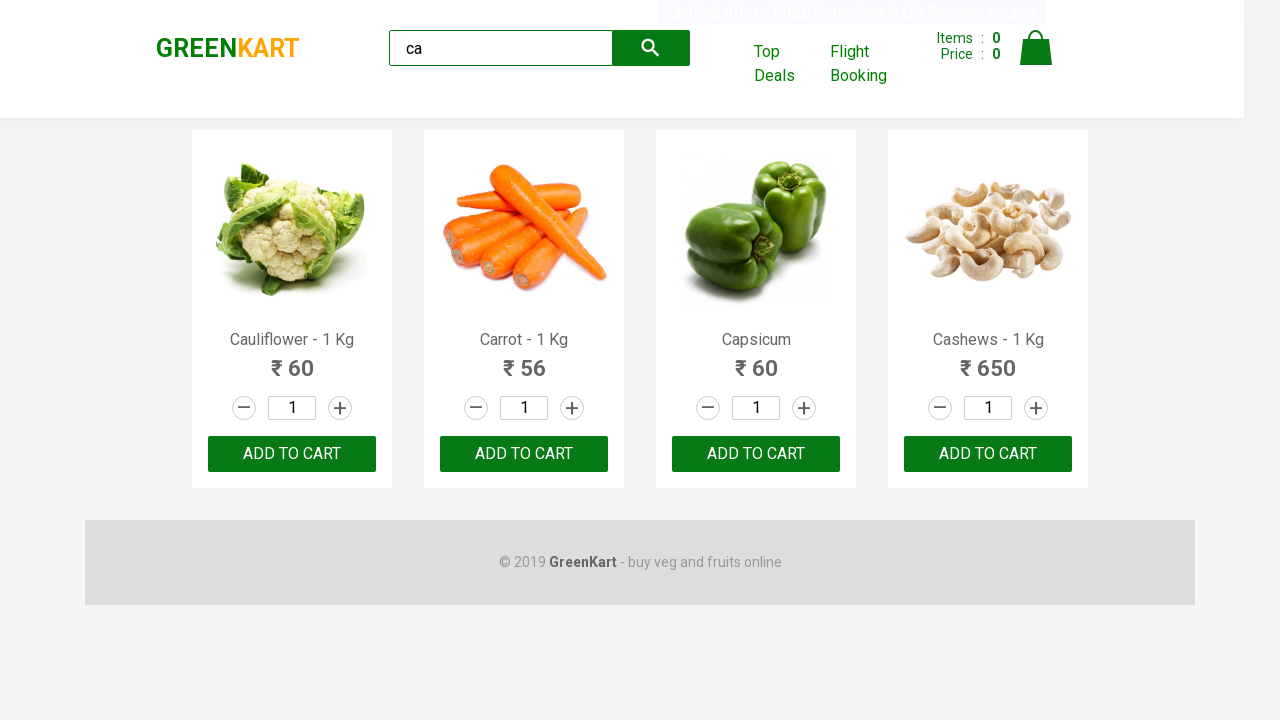

Found and clicked 'ADD TO CART' button for Cashews product at (988, 454) on .products .product >> nth=3 >> button
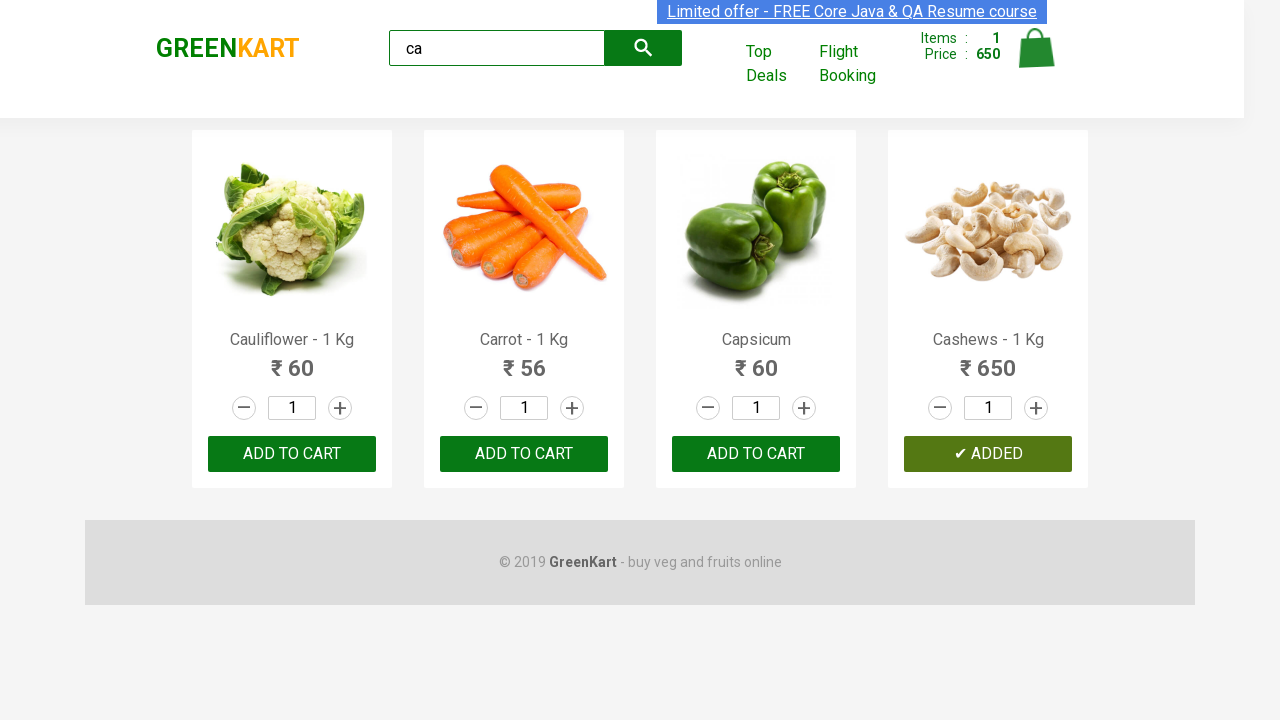

Verified brand text is 'GREENKART'
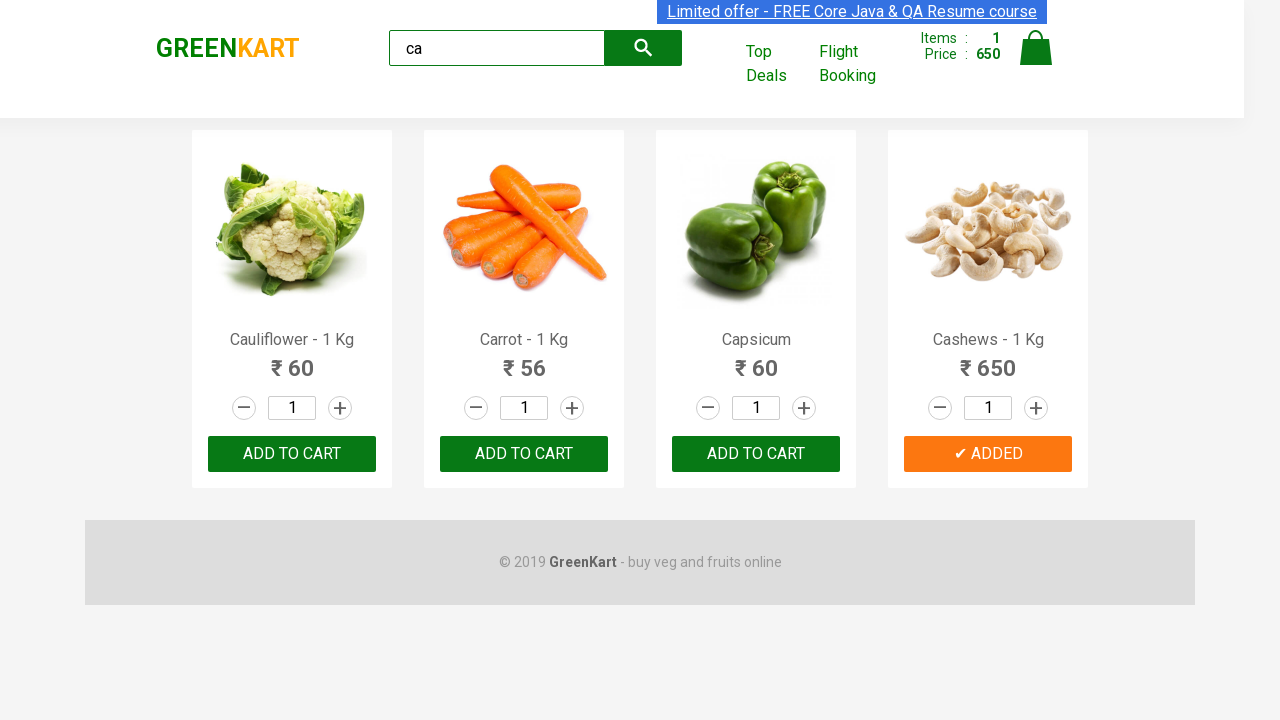

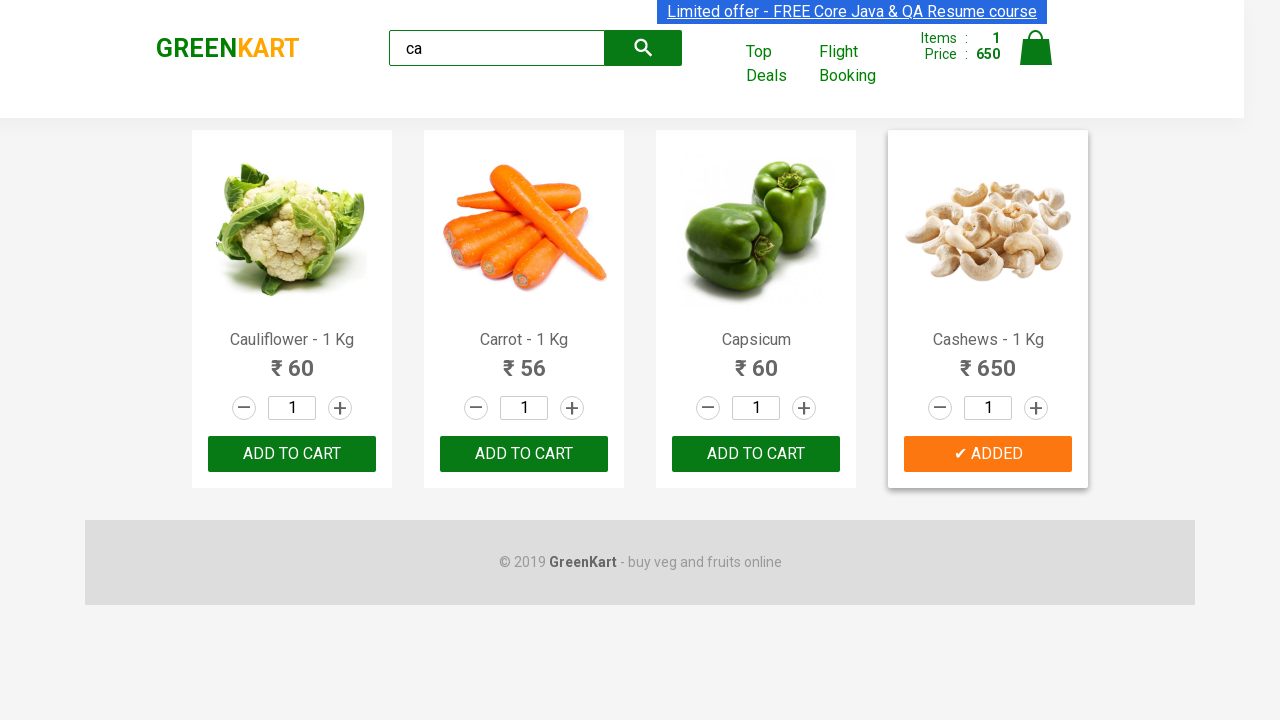